Tests multi-select dropdown functionality on W3Schools by selecting multiple options using Ctrl+click, then deselecting one option

Starting URL: https://www.w3schools.com/tags/tryit.asp?filename=tryhtml_select_multiple

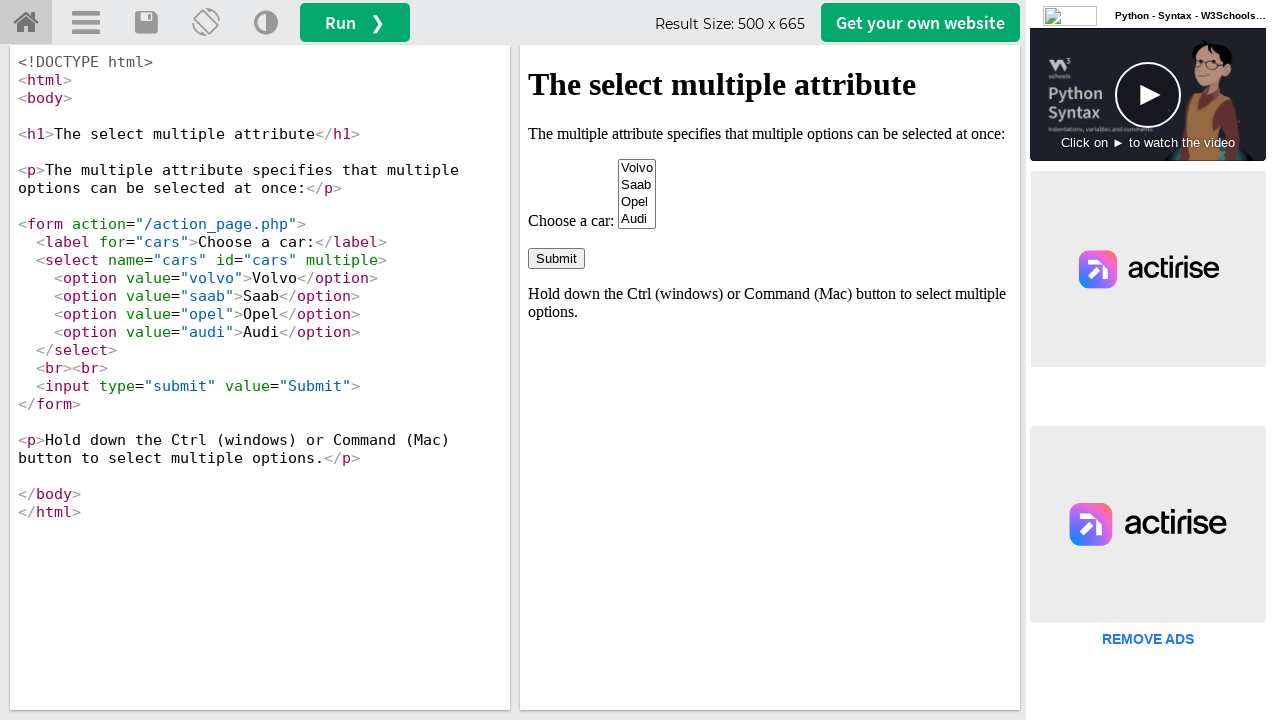

Located iframe with id 'iframeResult'
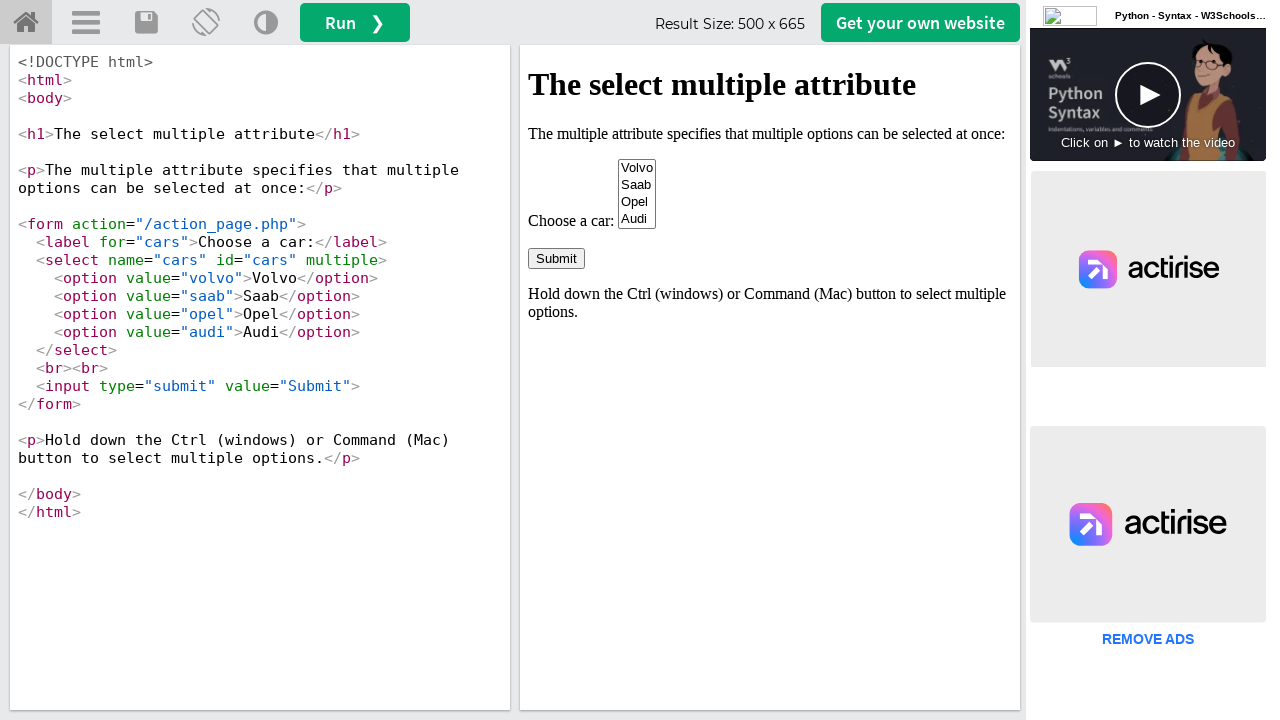

Multi-select dropdown element loaded and ready
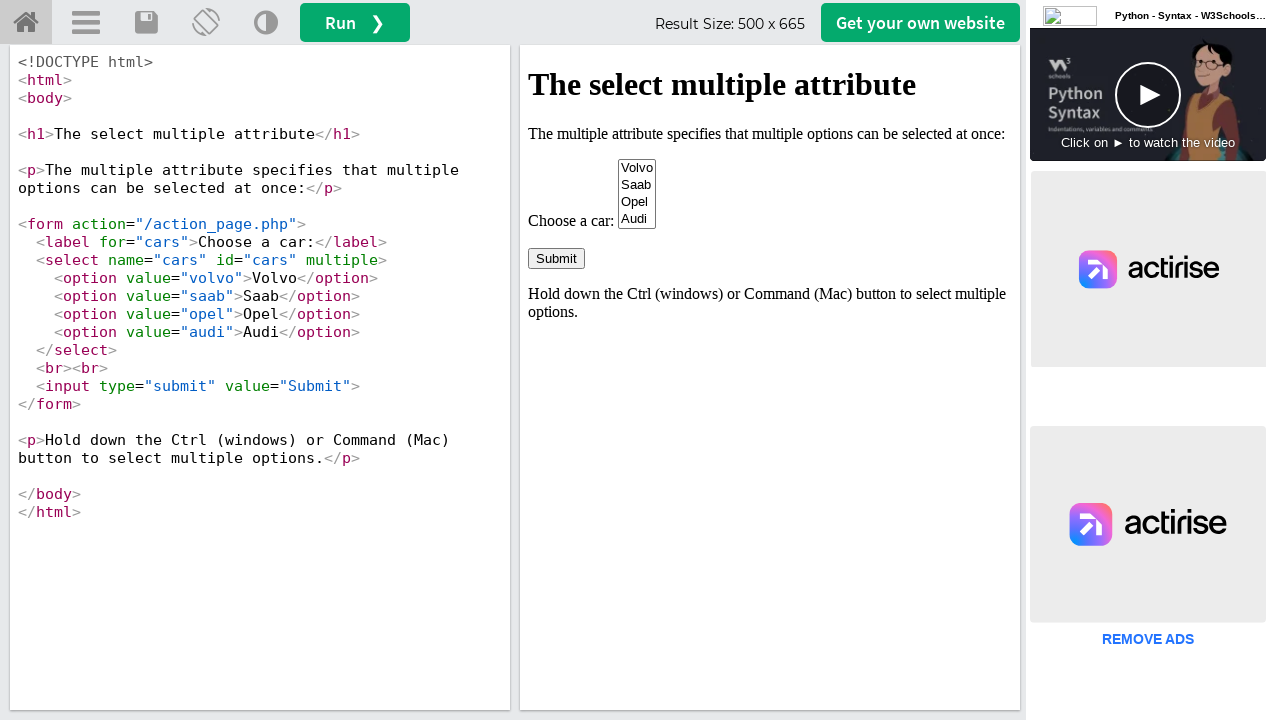

Located select element with name 'cars'
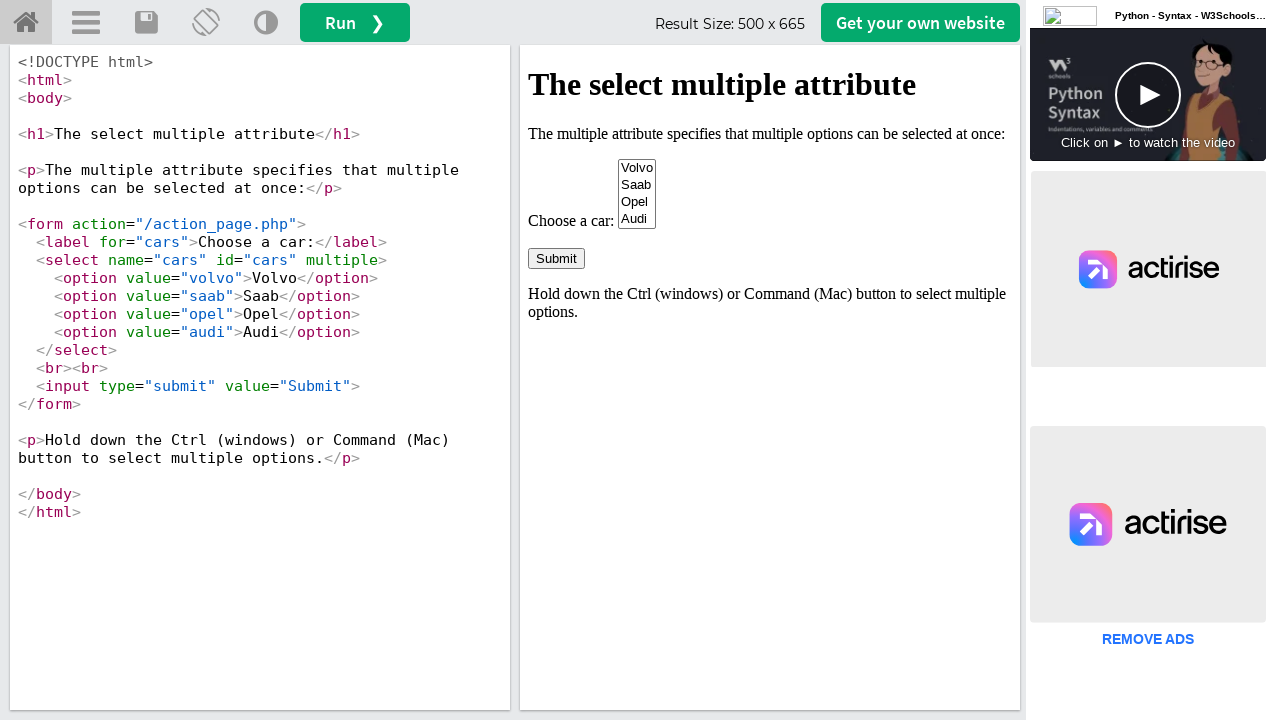

Selected 'Opel' (index 2) using Ctrl+click at (637, 202) on #iframeResult >> internal:control=enter-frame >> select[name='cars'] >> option >
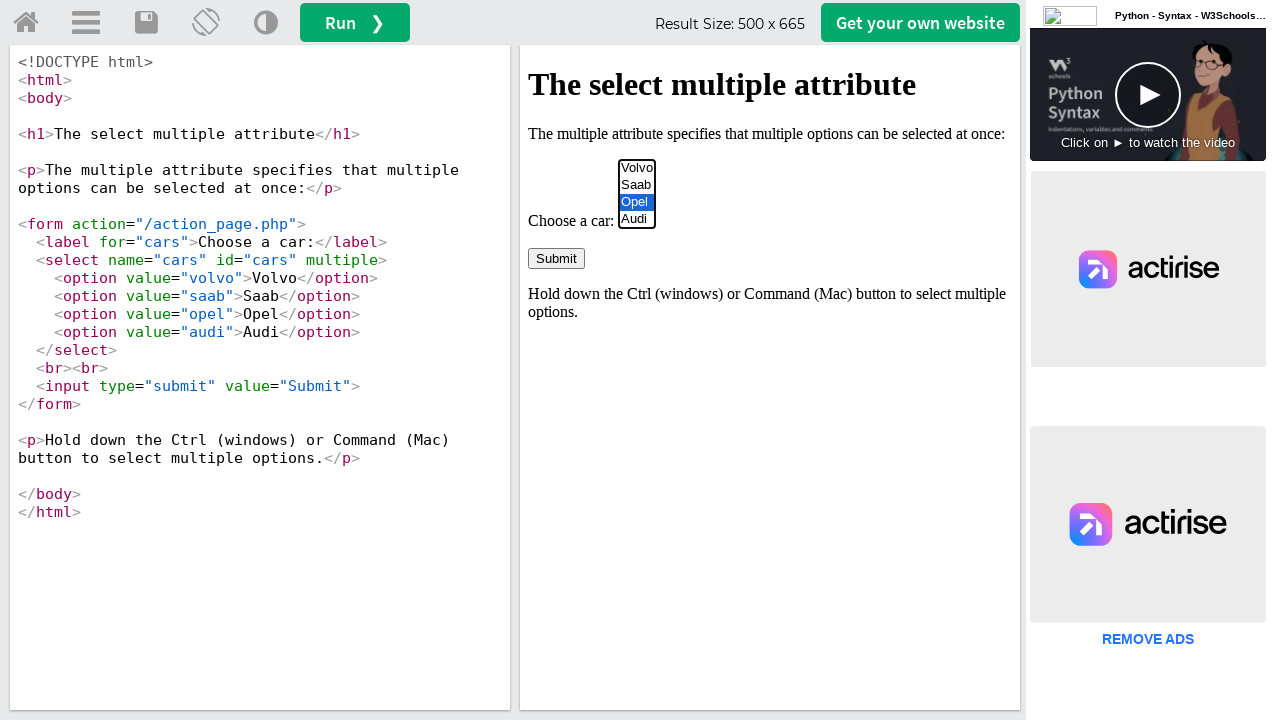

Selected 'Audi' (index 3) using Ctrl+click at (637, 219) on #iframeResult >> internal:control=enter-frame >> select[name='cars'] >> option >
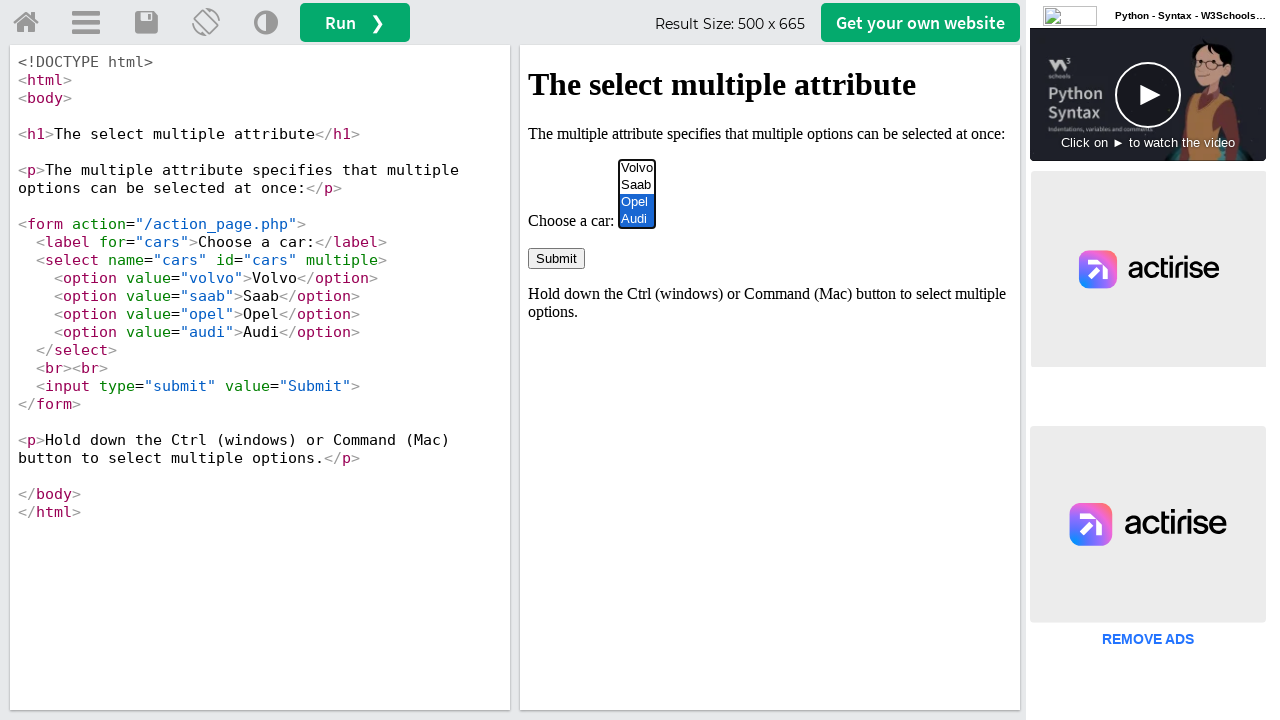

Deselected 'Audi' (index 3) using Ctrl+click at (637, 219) on #iframeResult >> internal:control=enter-frame >> select[name='cars'] >> option >
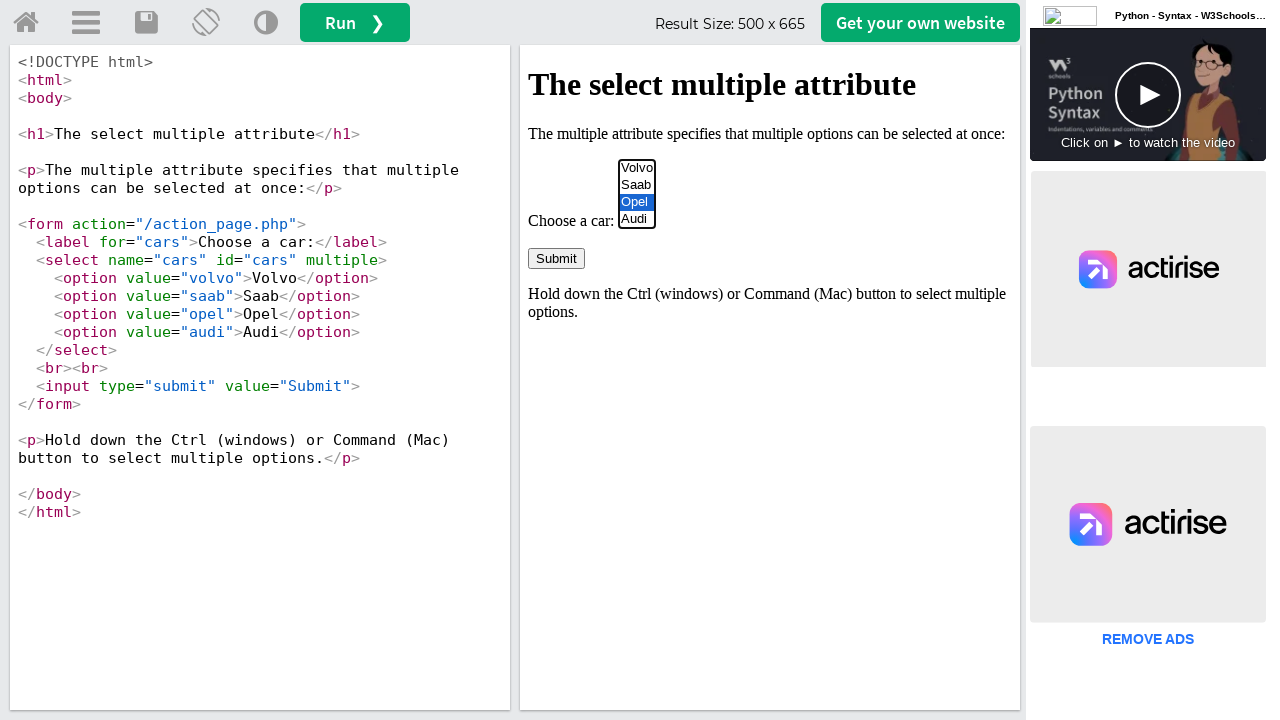

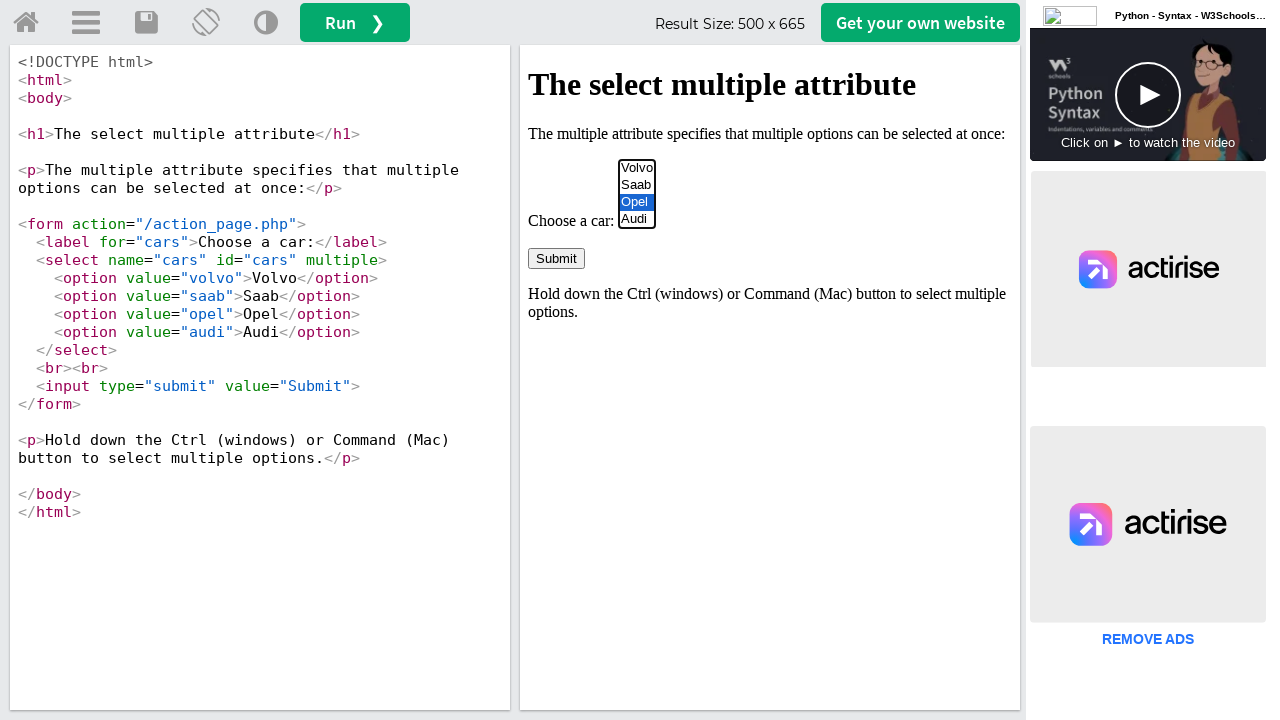